Tests drag and drop functionality by dragging mobile and laptop accessories (chargers and covers) to their respective target areas

Starting URL: https://demoapps.qspiders.com/ui?scenario=1

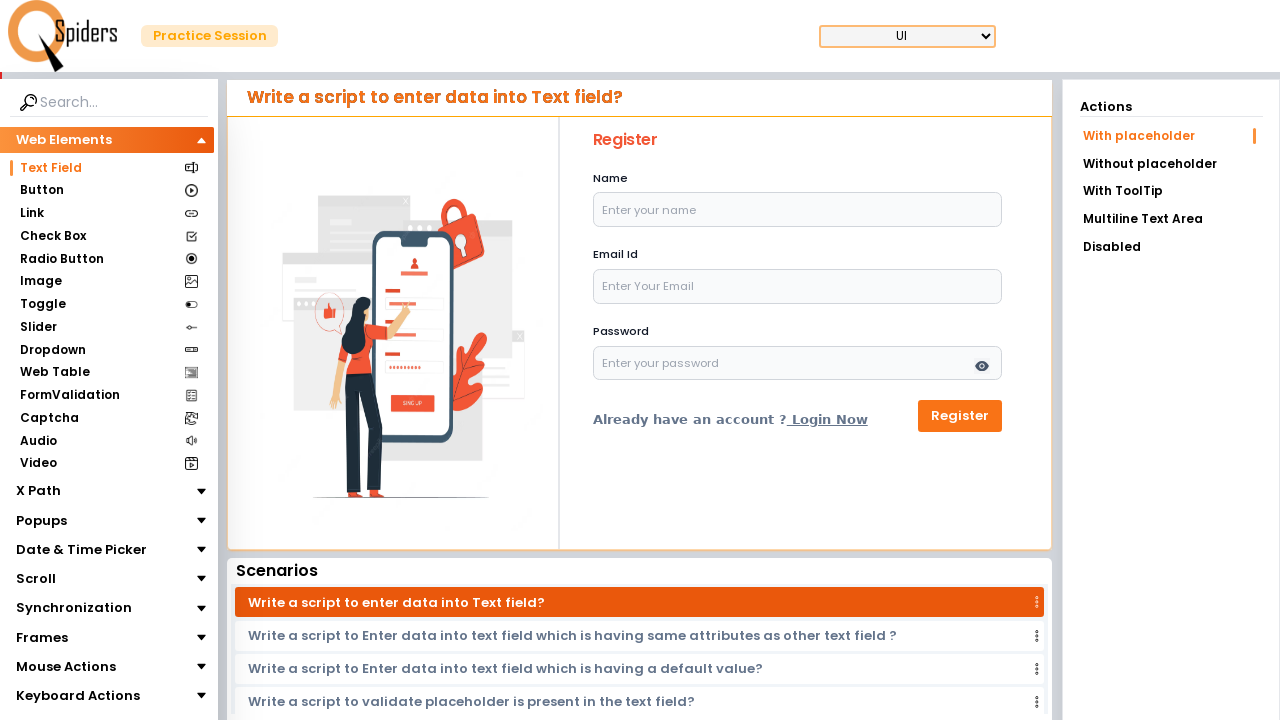

Clicked on Mouse Actions section at (66, 667) on xpath=//section[text()='Mouse Actions']
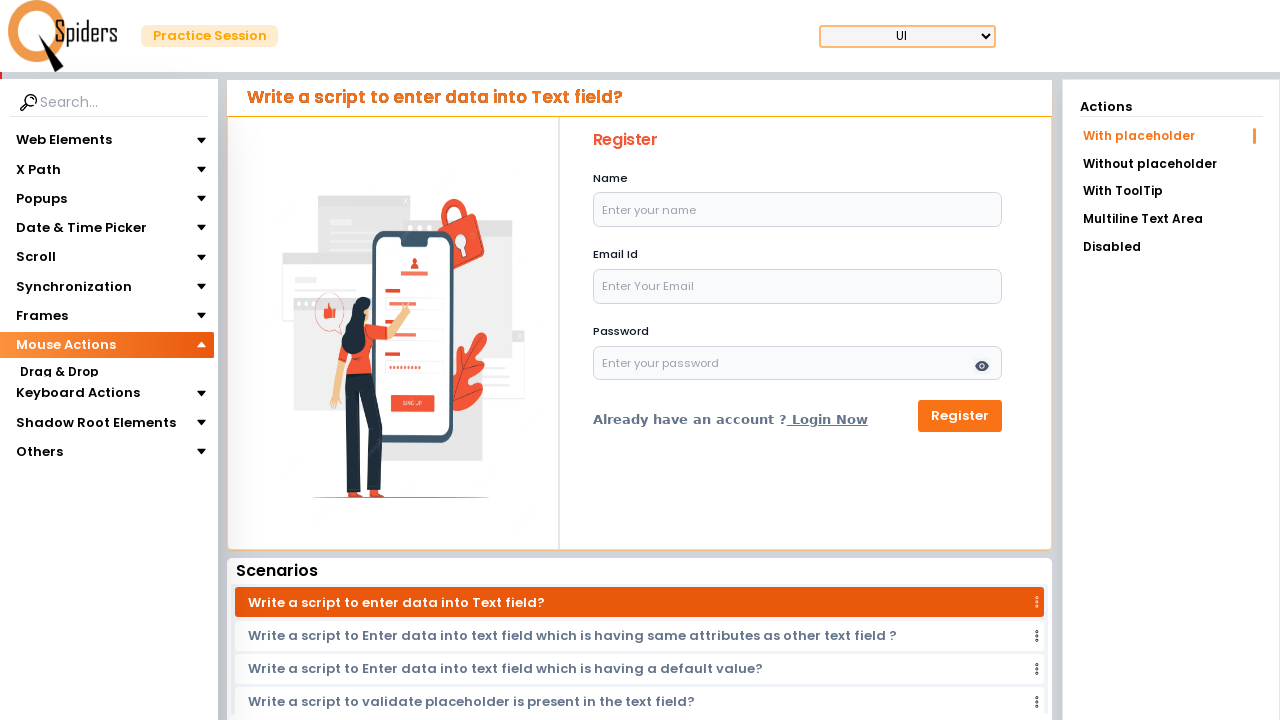

Clicked on Drag & Drop section at (59, 373) on xpath=//section[text()='Drag & Drop']
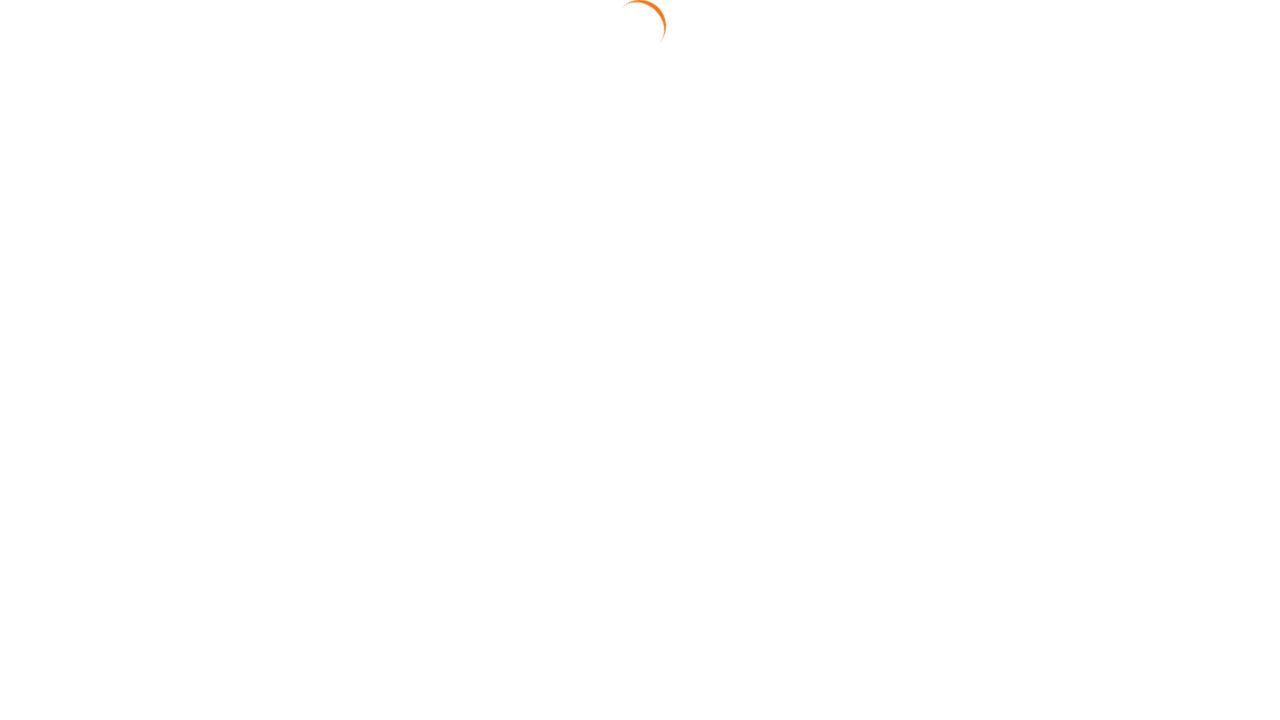

Clicked on Drag Position link at (1171, 193) on text=Drag Position
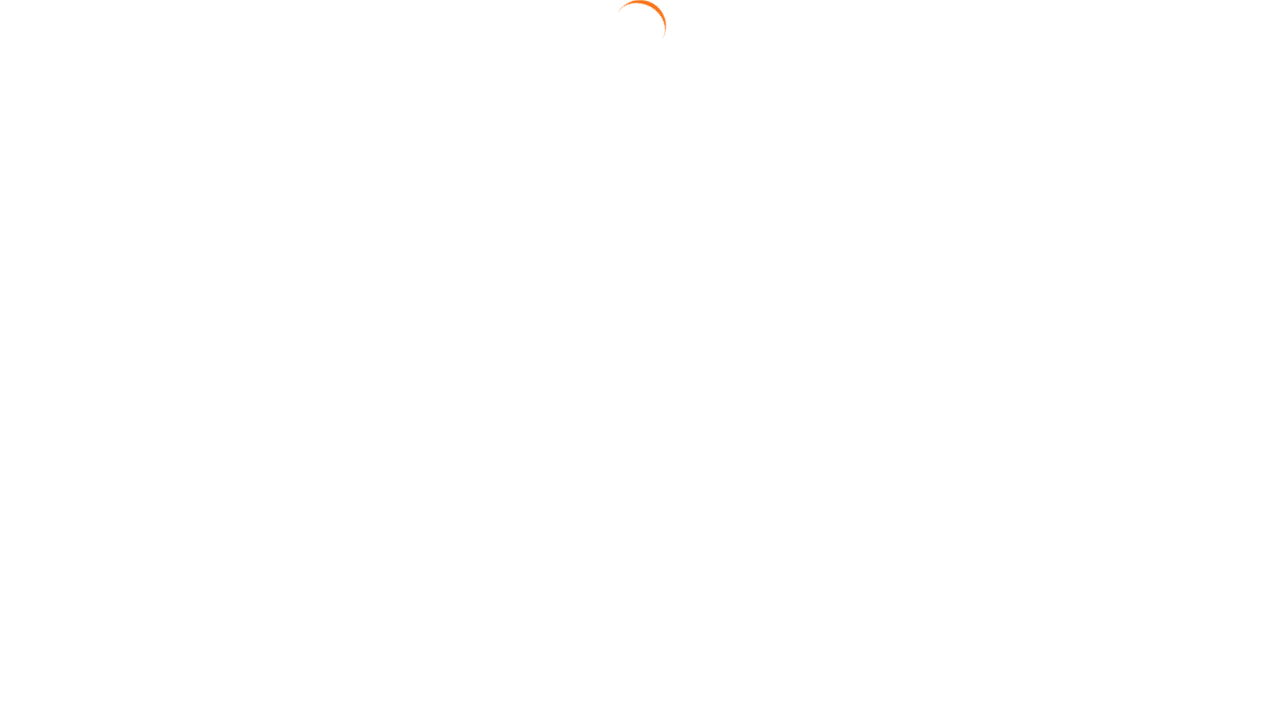

Located Mobile Charger element
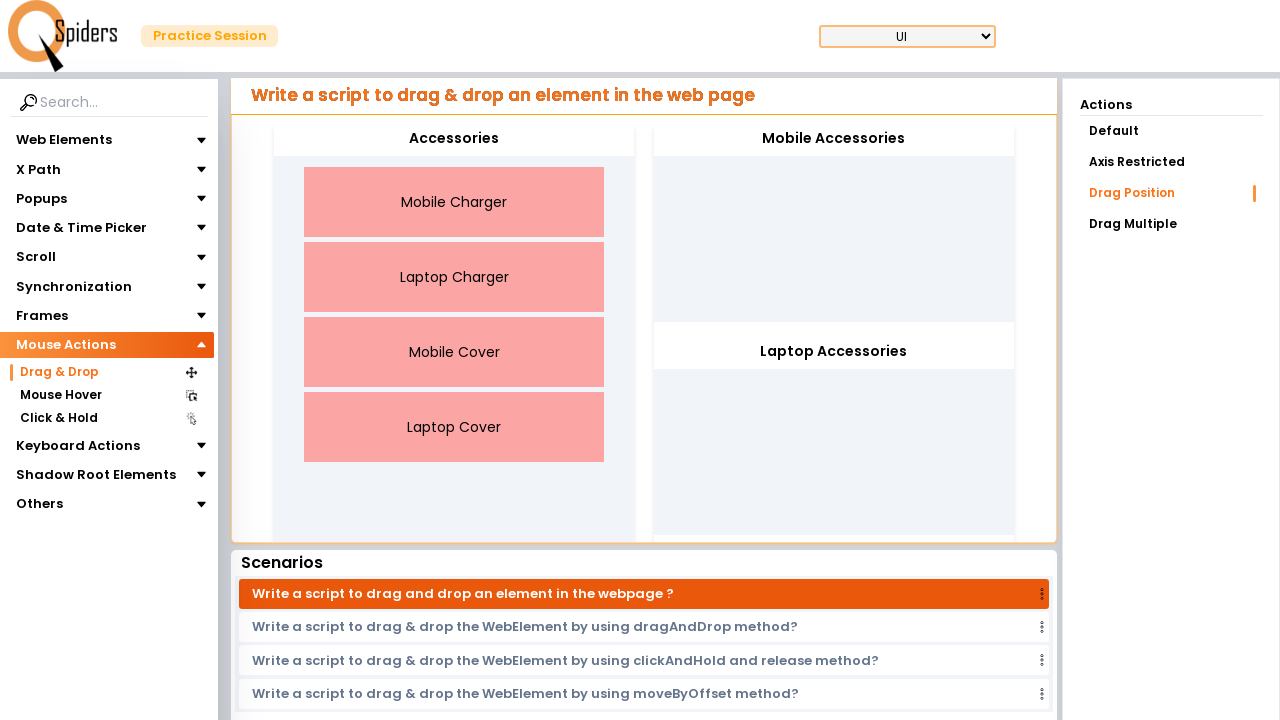

Located Laptop Charger element
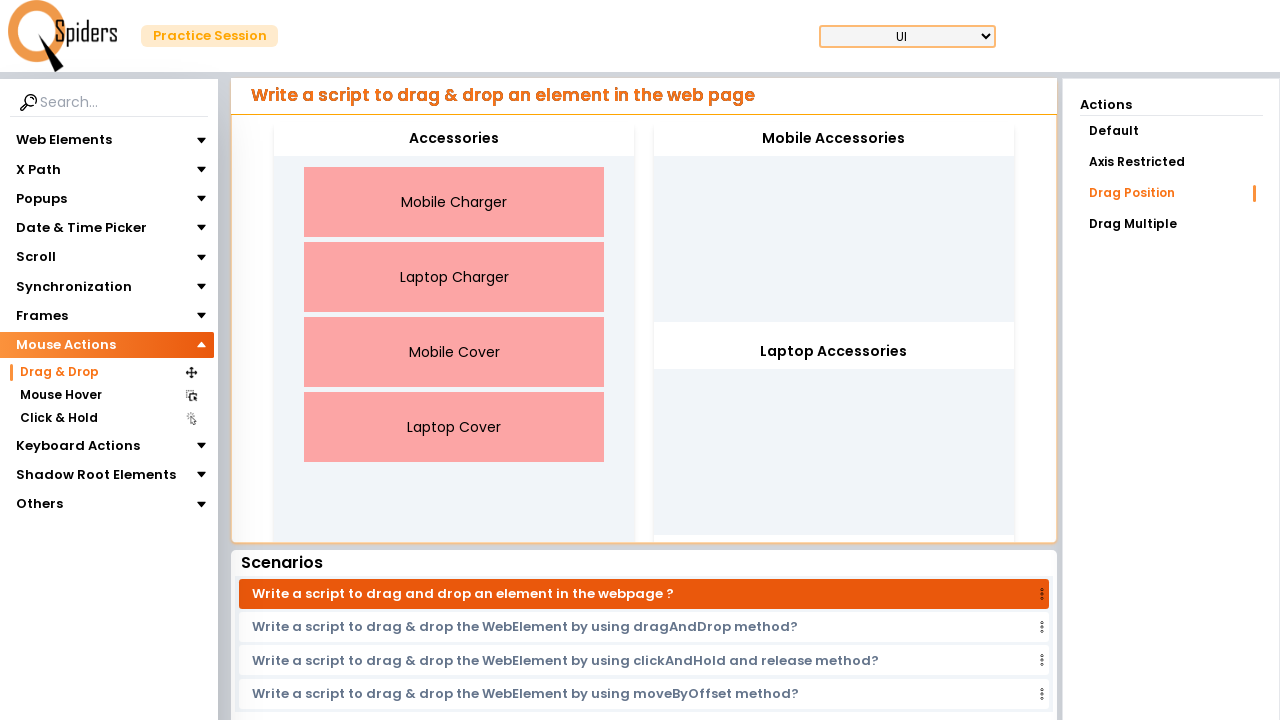

Located Mobile Cover element
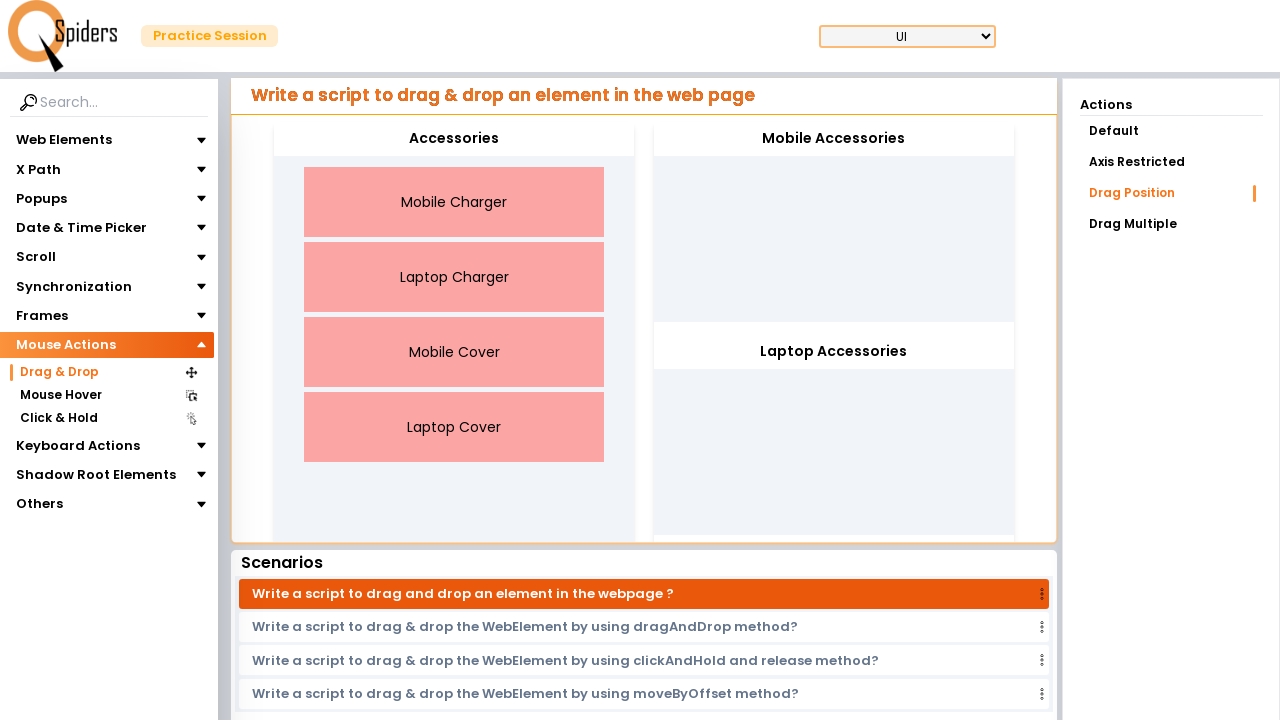

Located Laptop Cover element
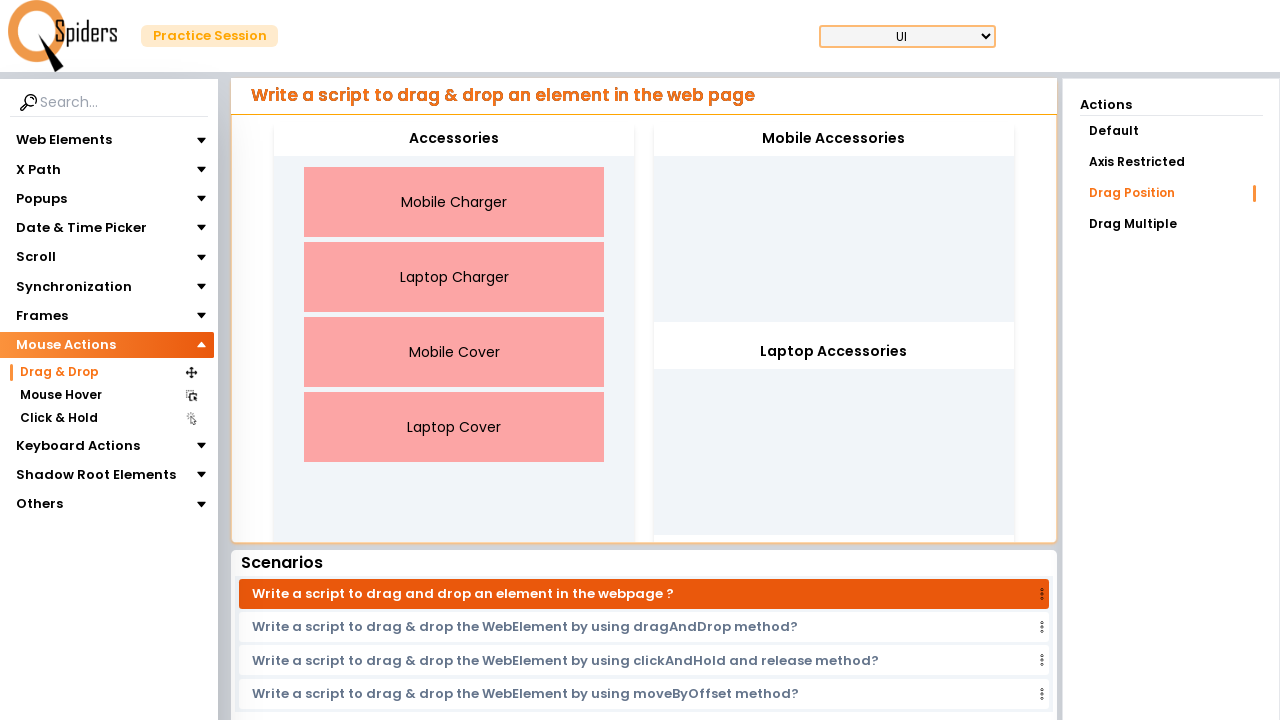

Located Mobile Accessories drop zone
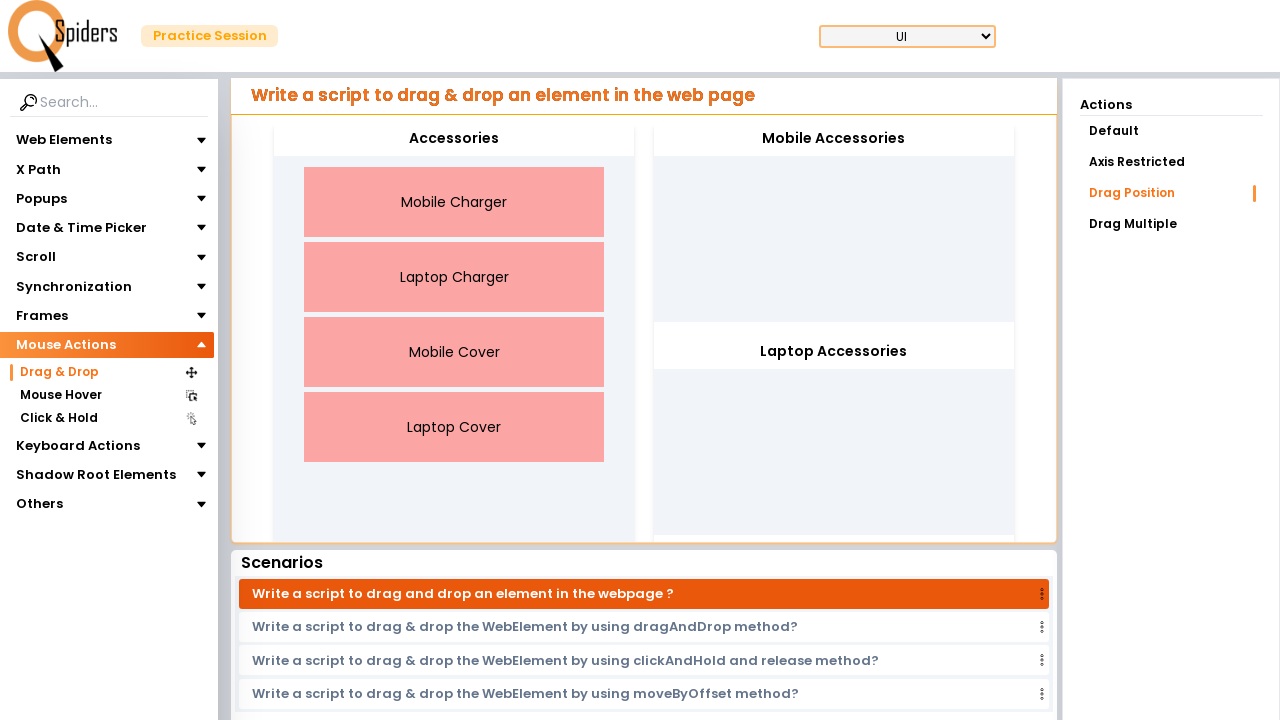

Located Laptop Accessories drop zone
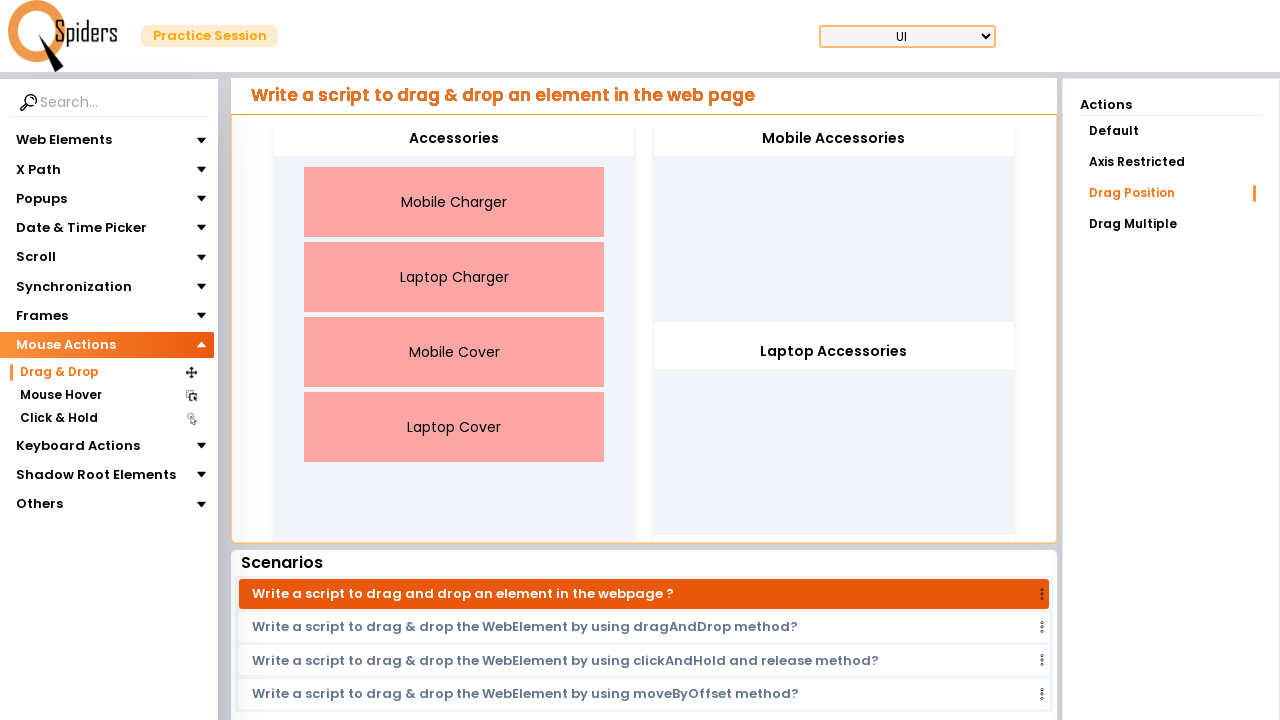

Dragged Mobile Cover to Mobile Accessories drop zone at (834, 139)
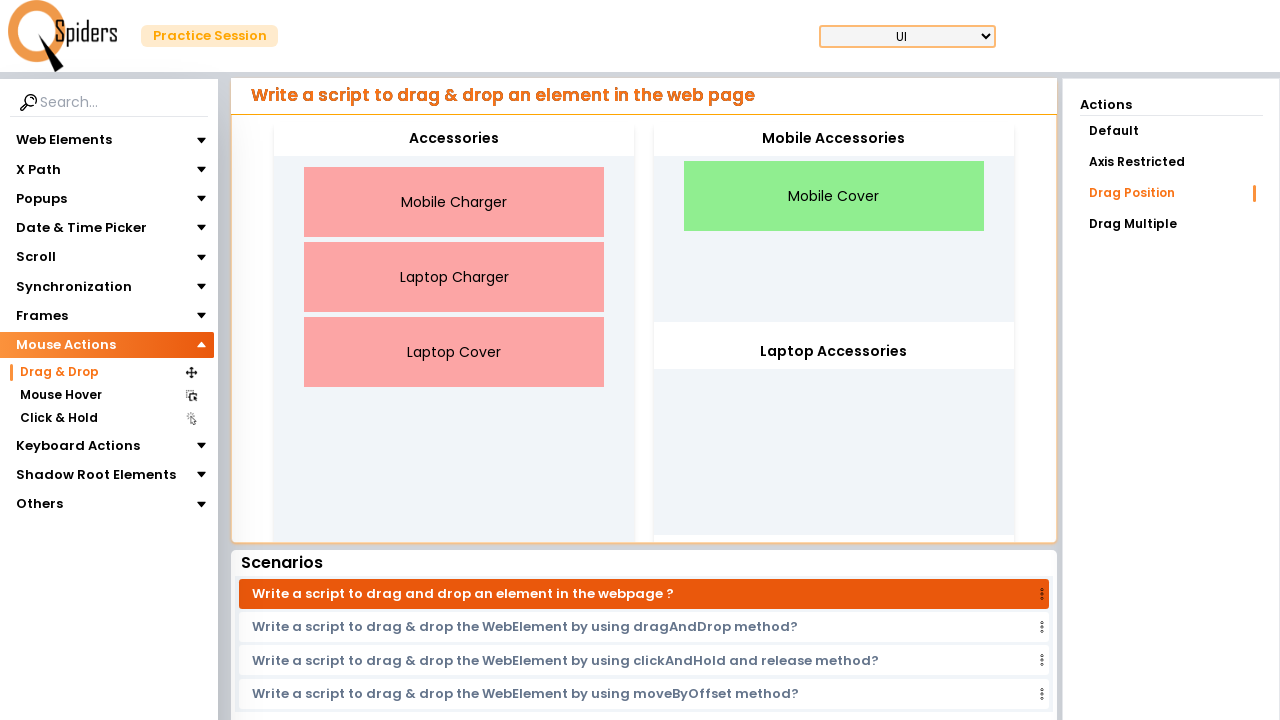

Dragged Laptop Cover to Laptop Accessories drop zone at (834, 352)
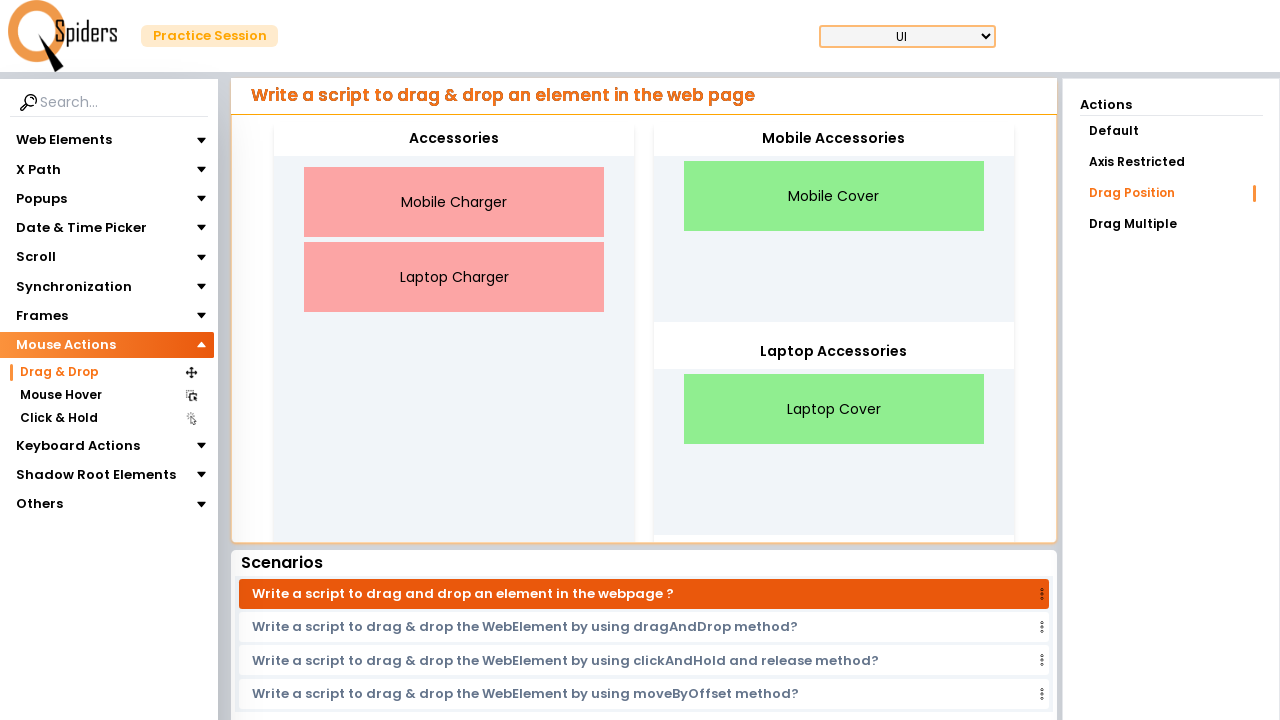

Dragged Mobile Charger to Mobile Accessories drop zone at (834, 139)
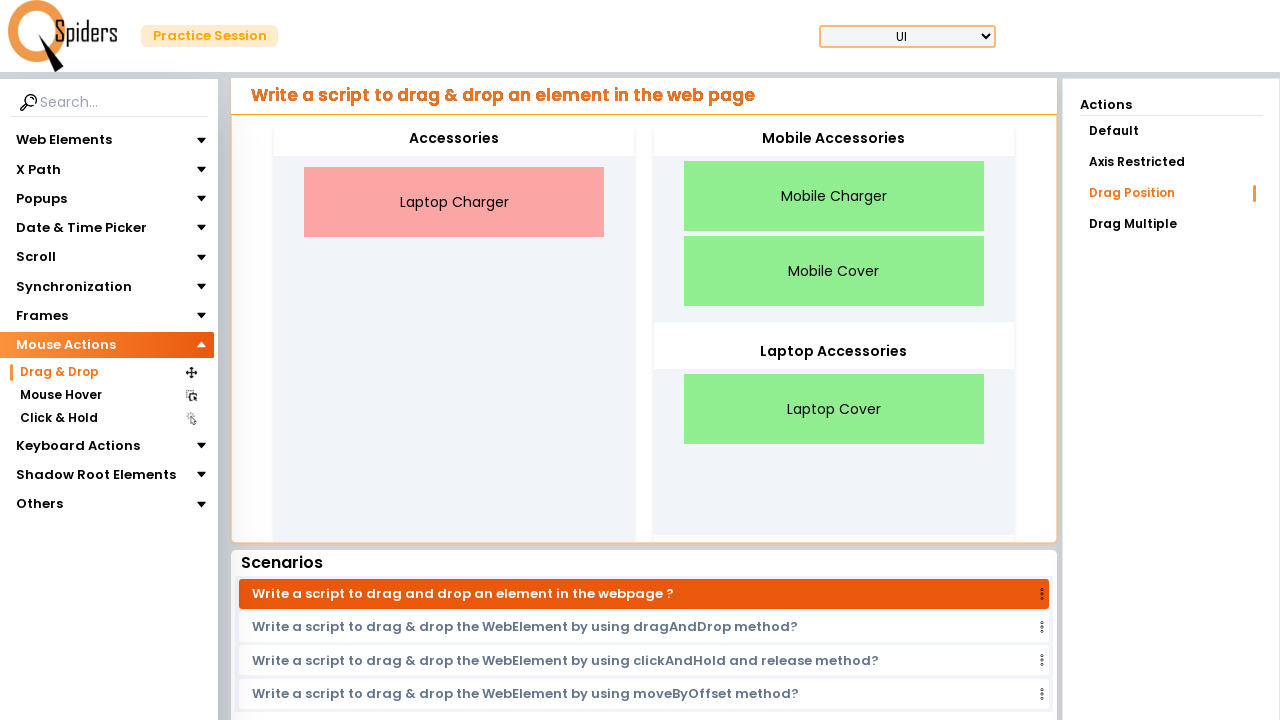

Dragged Laptop Charger to Laptop Accessories drop zone at (834, 352)
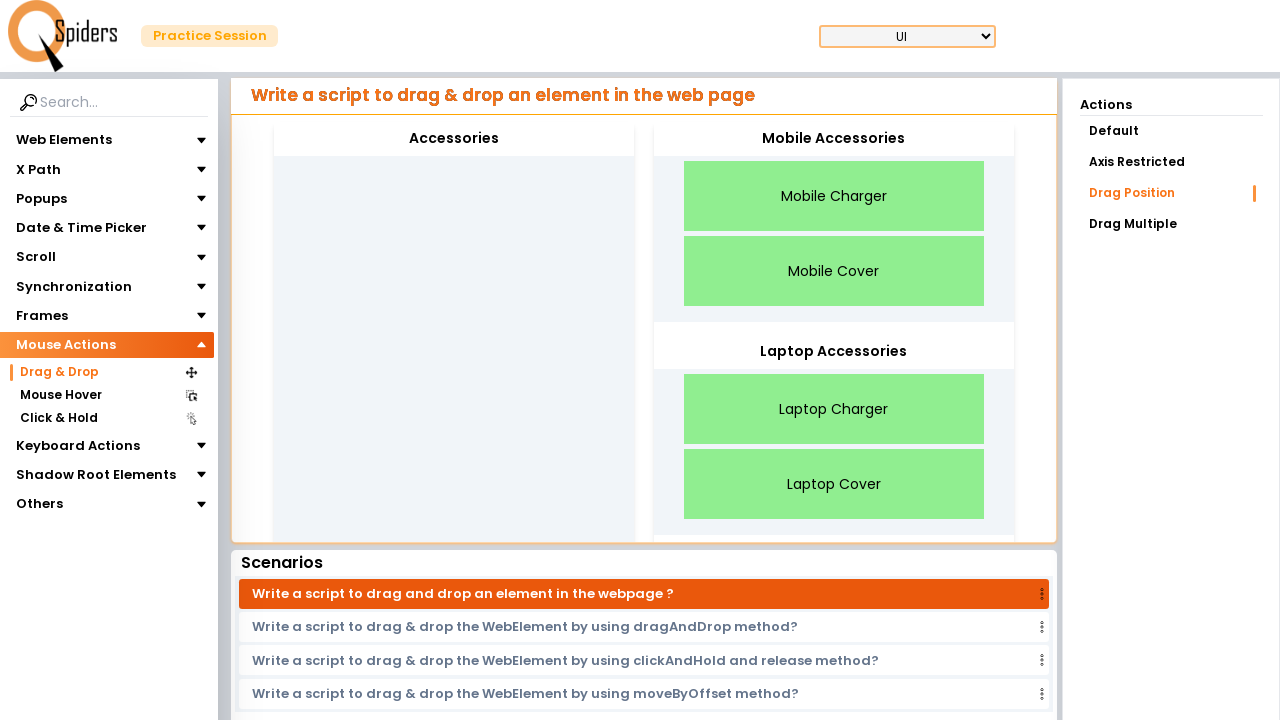

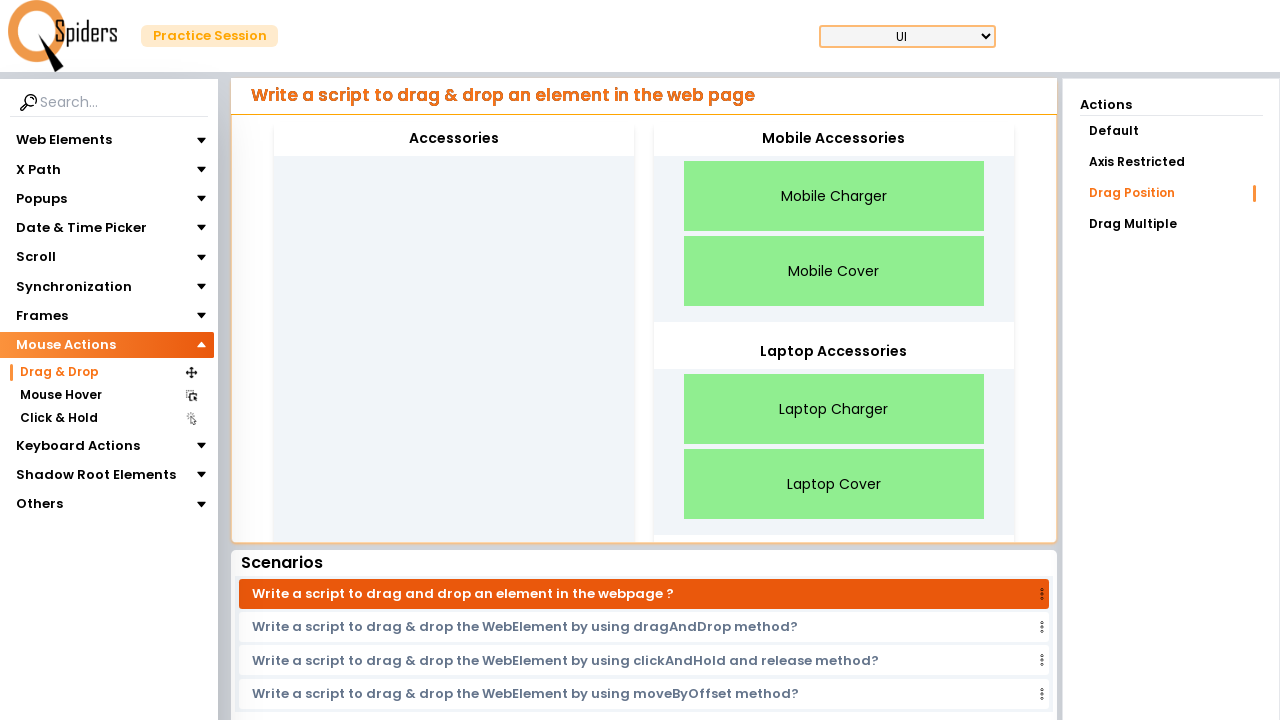